Tests right-click context menu functionality by right-clicking on a link and opening it using keyboard navigation

Starting URL: https://practice.cydeo.com/

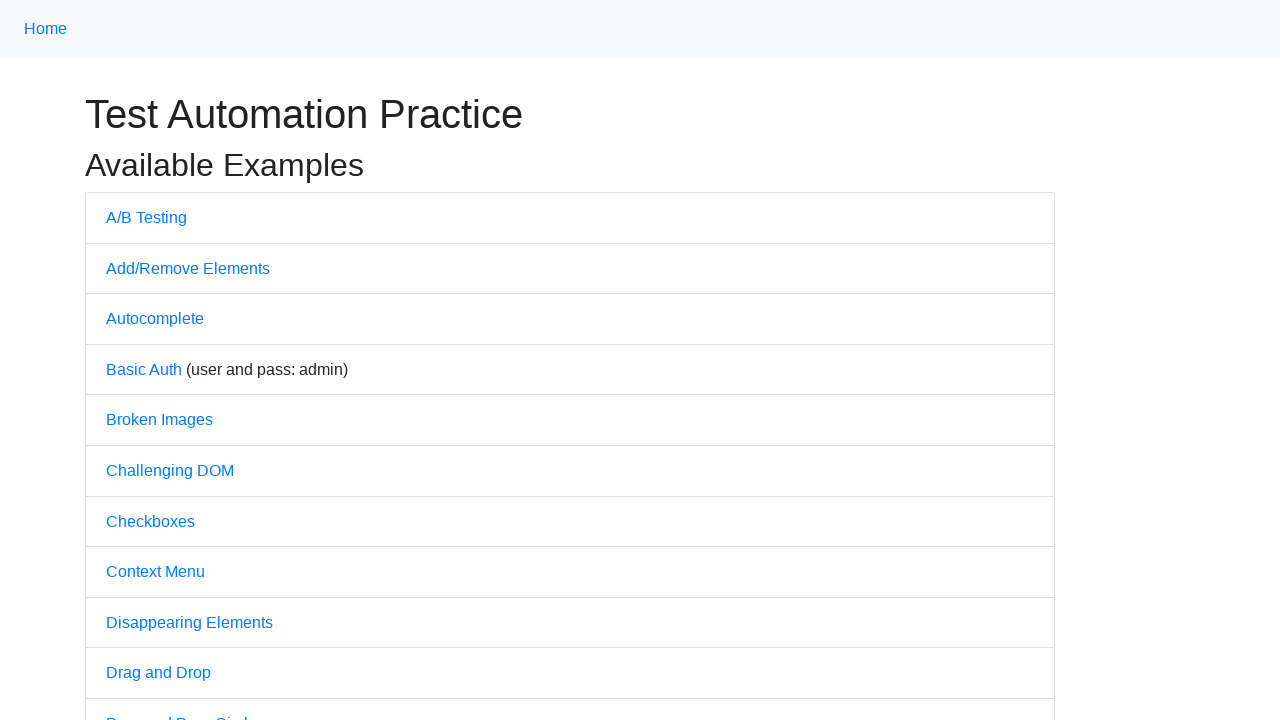

Right-clicked on A/B Testing link to open context menu at (146, 217) on //a[text()='A/B Testing']
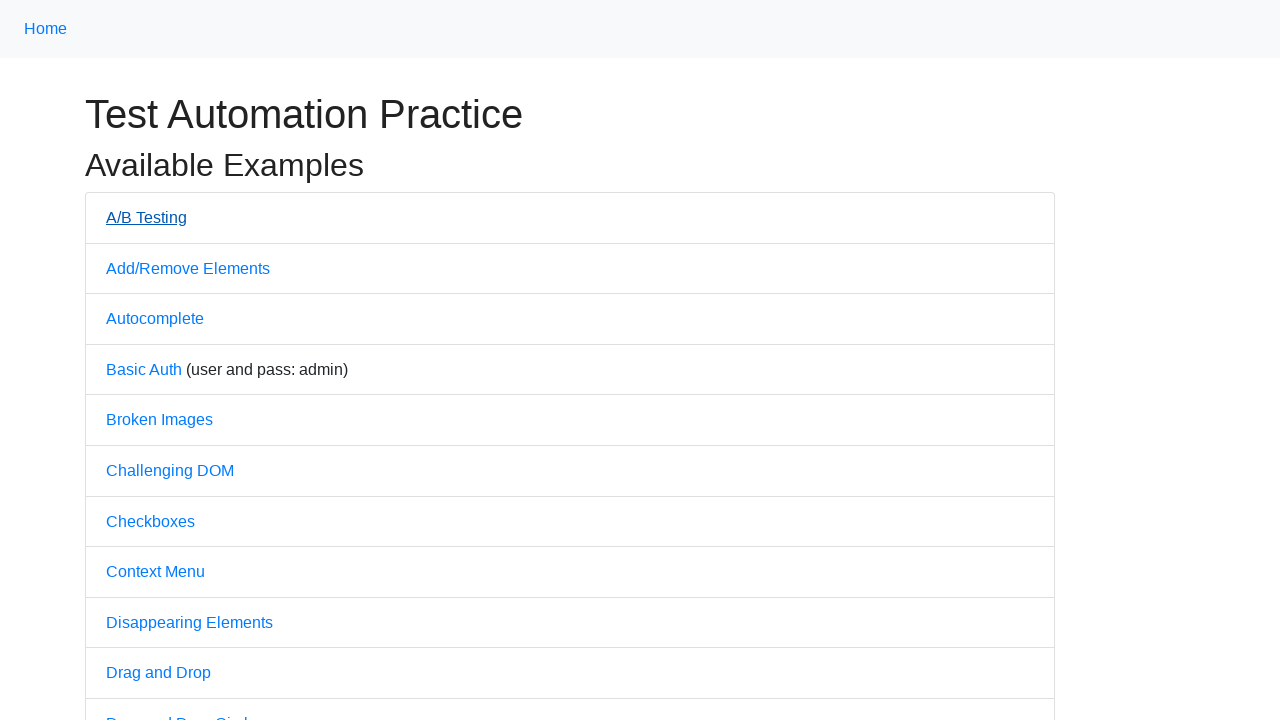

Pressed ArrowDown to navigate context menu
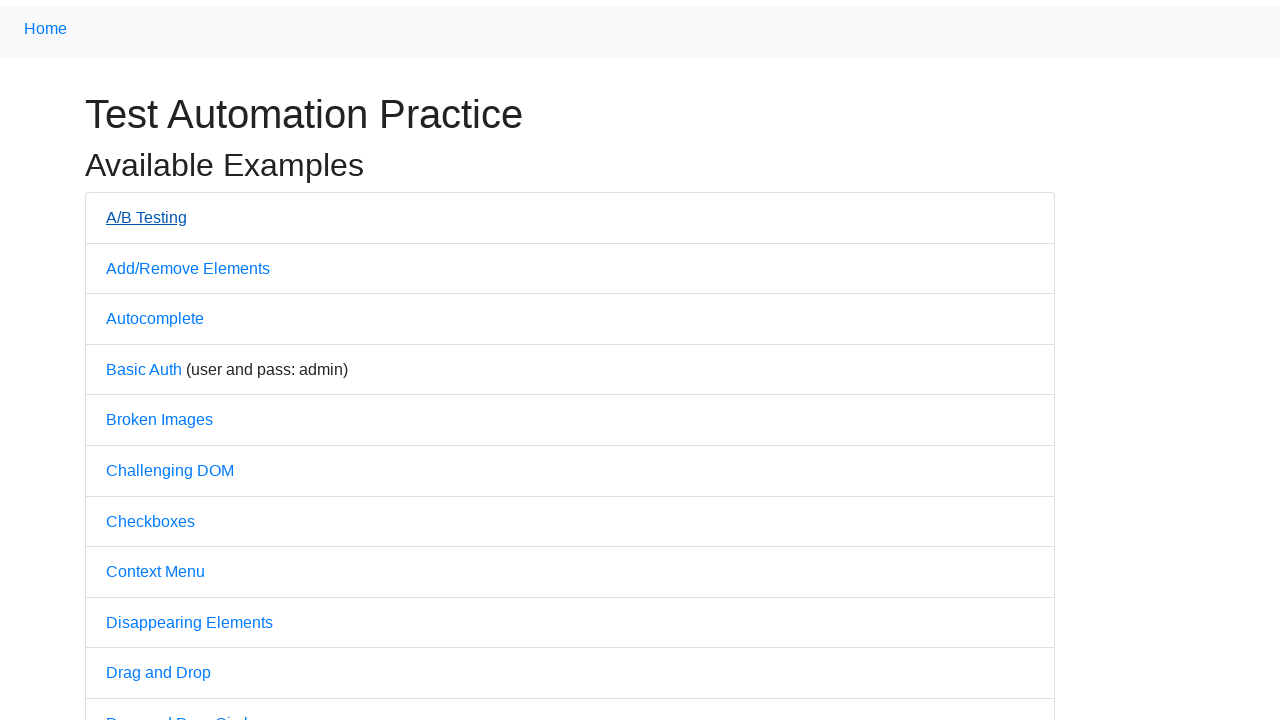

Pressed ArrowDown again to navigate context menu
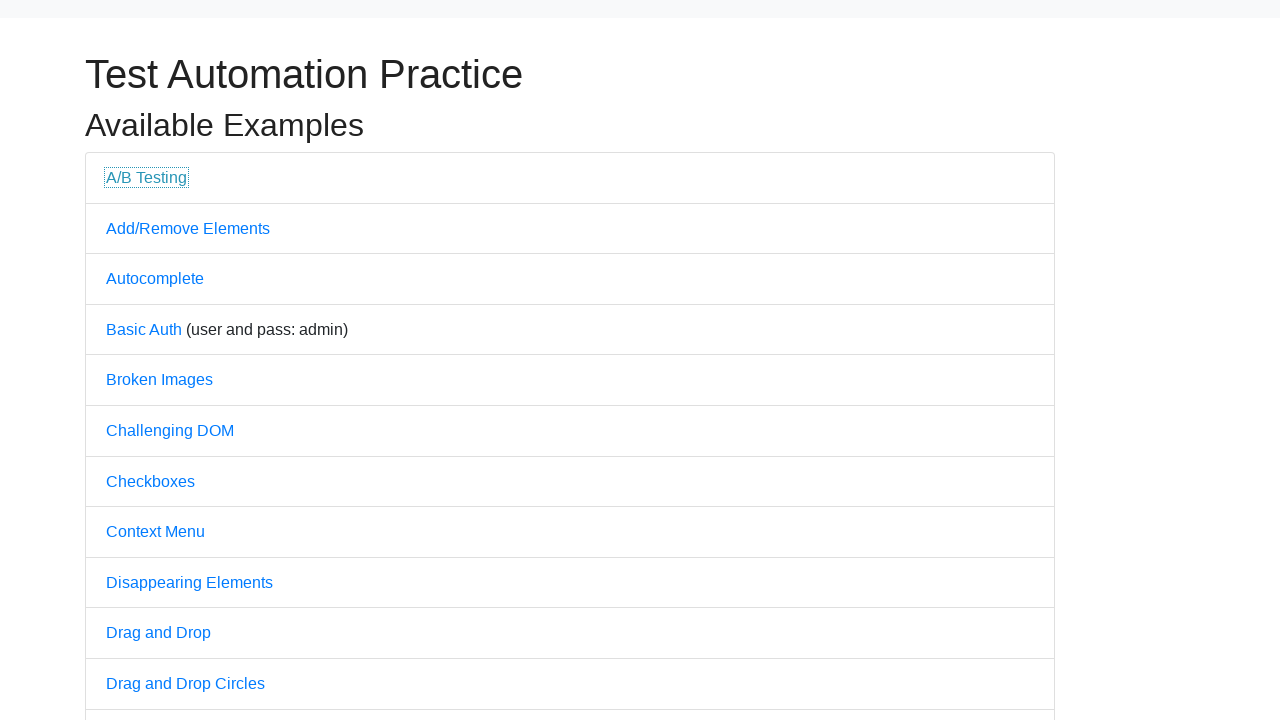

Pressed Enter to open A/B Testing link from context menu
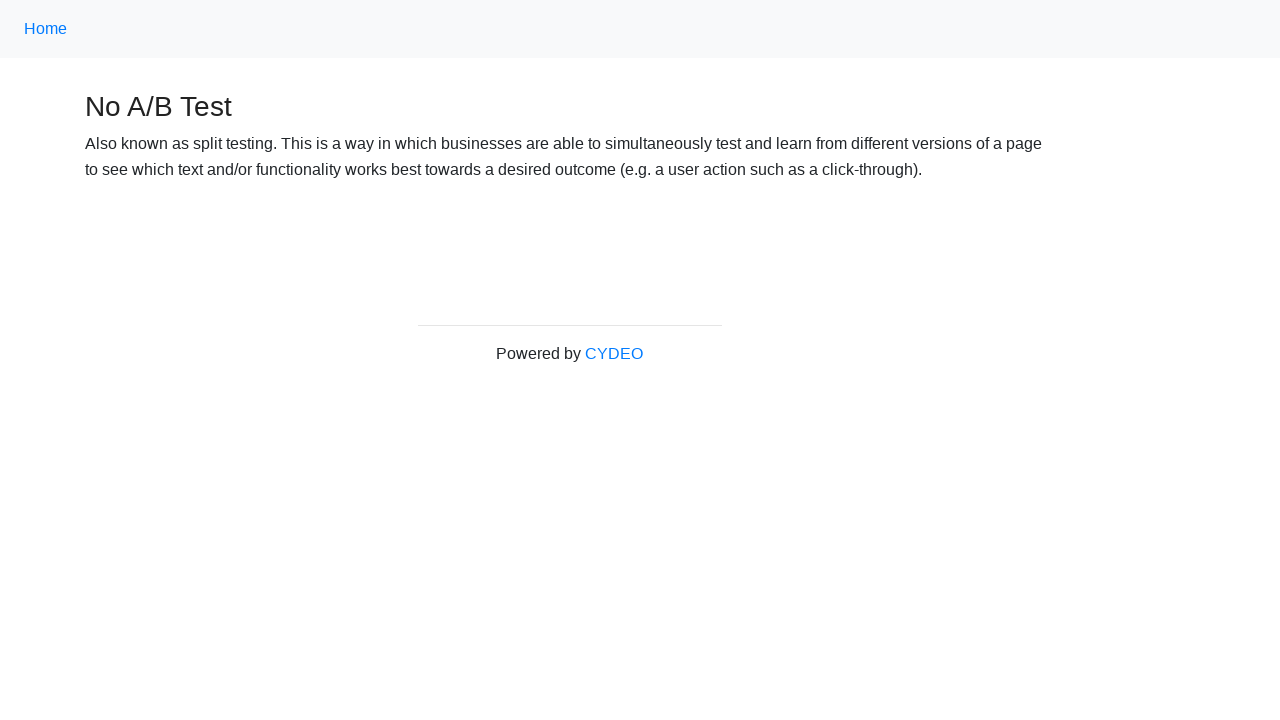

Waited for page to load after opening link
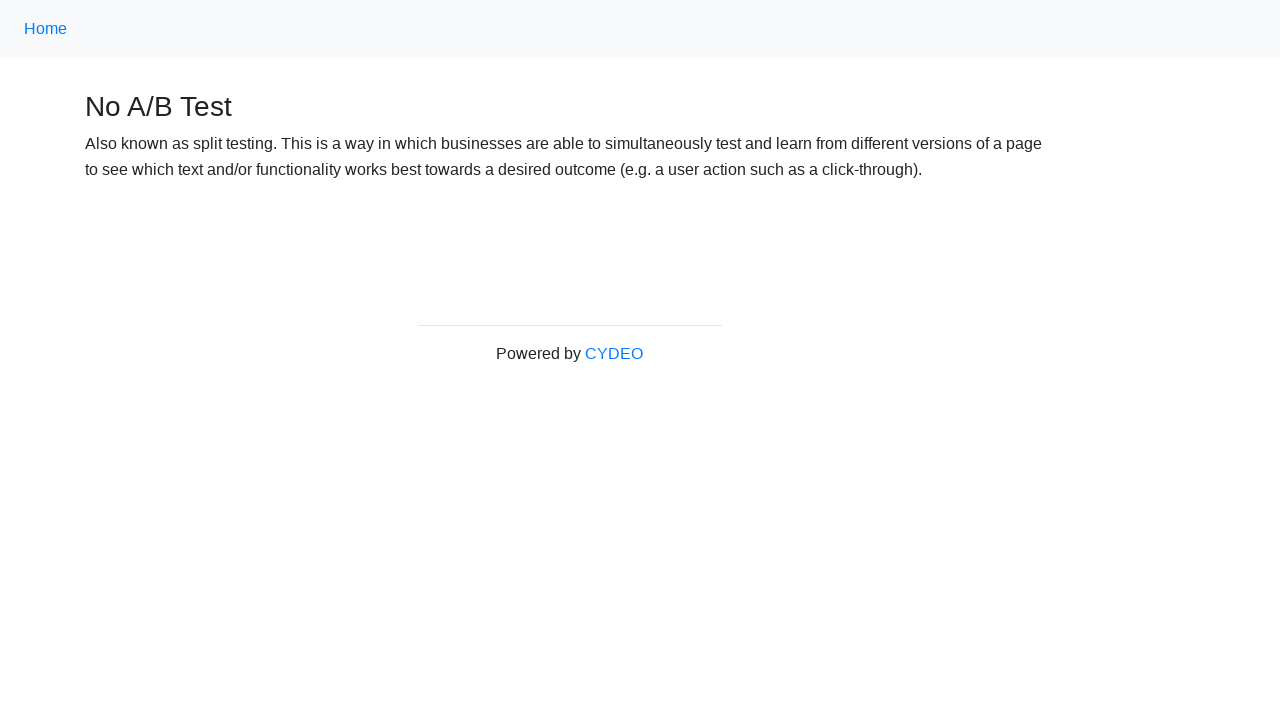

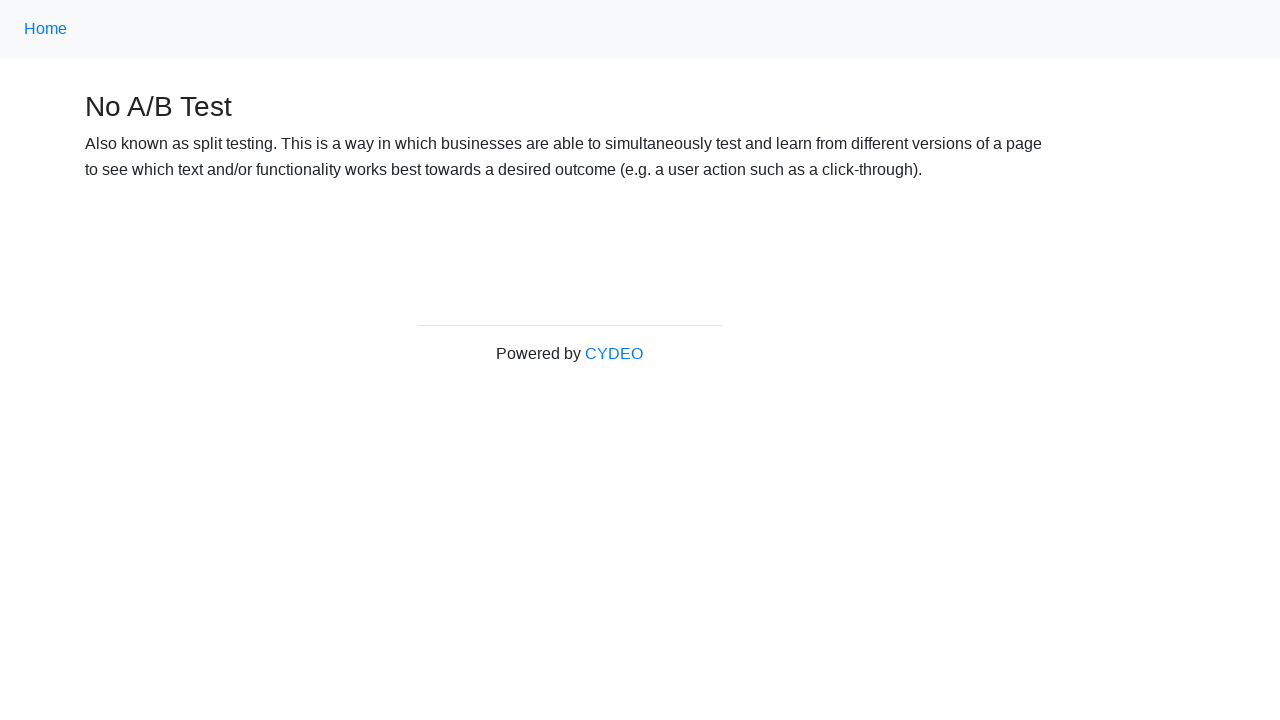